Tests element location by CLASS_NAME on Bilibili by waiting for channel link elements to load

Starting URL: https://www.bilibili.com

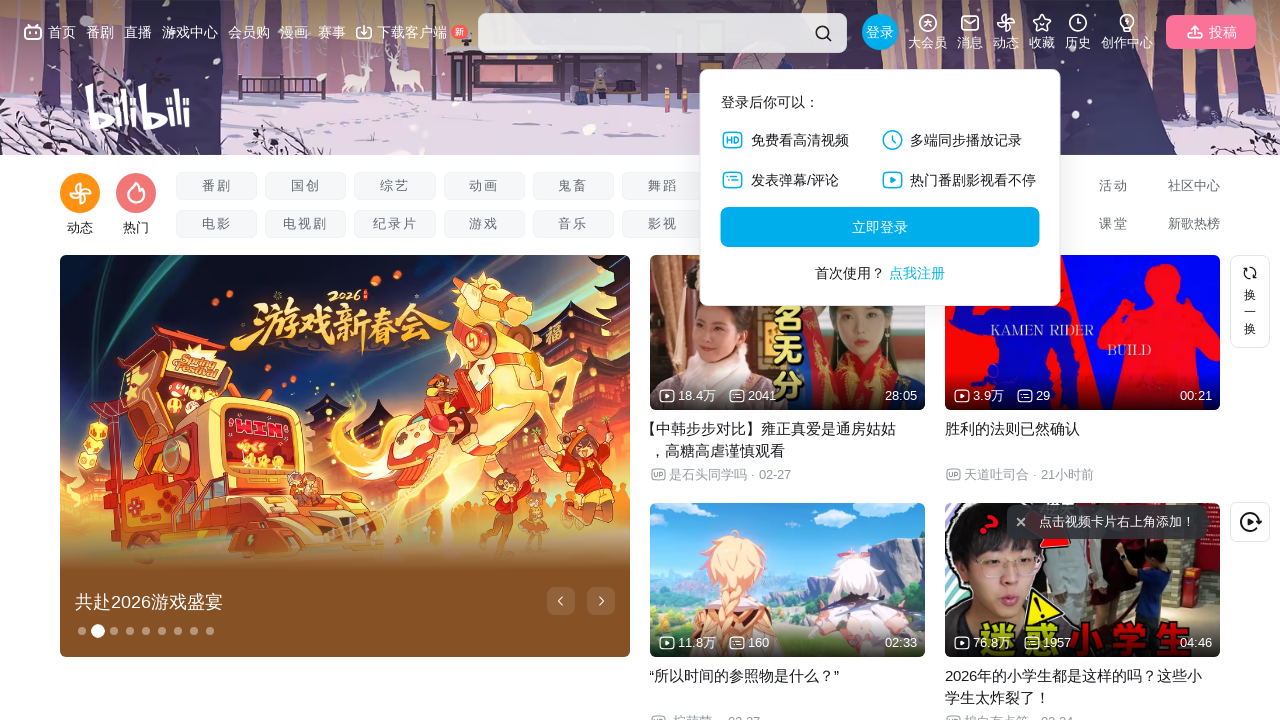

Waited for channel link elements to load on Bilibili
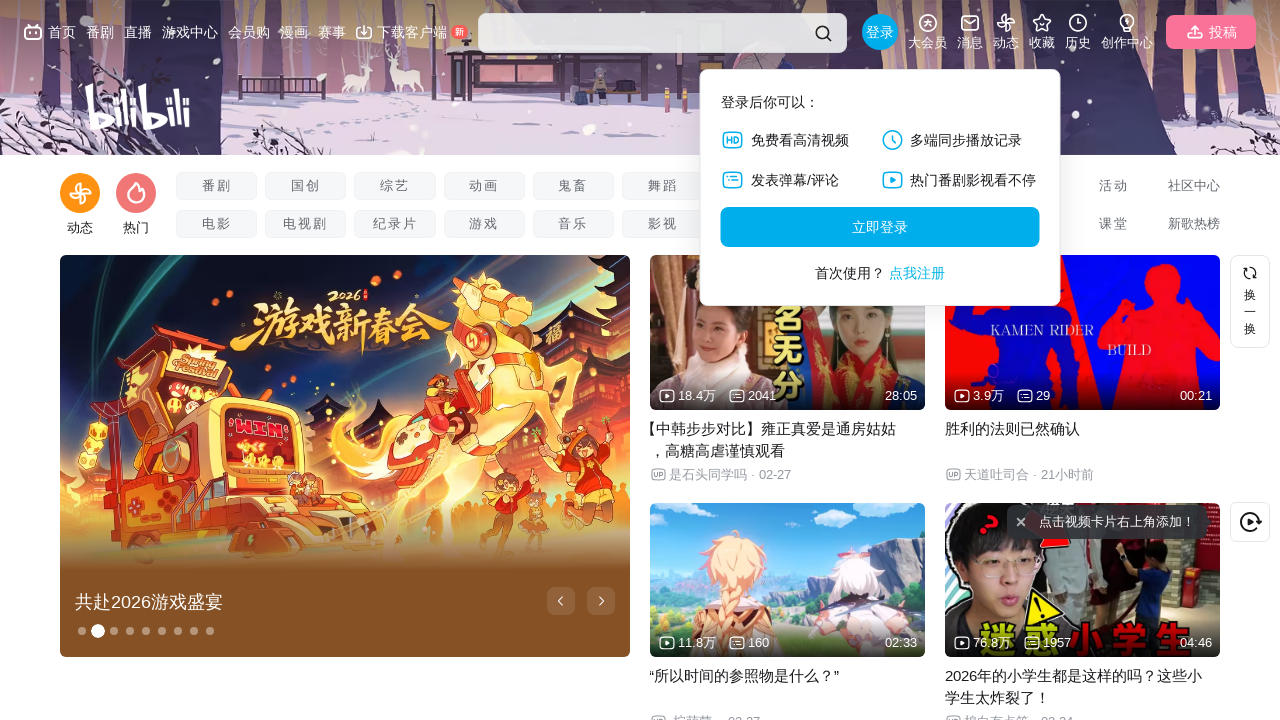

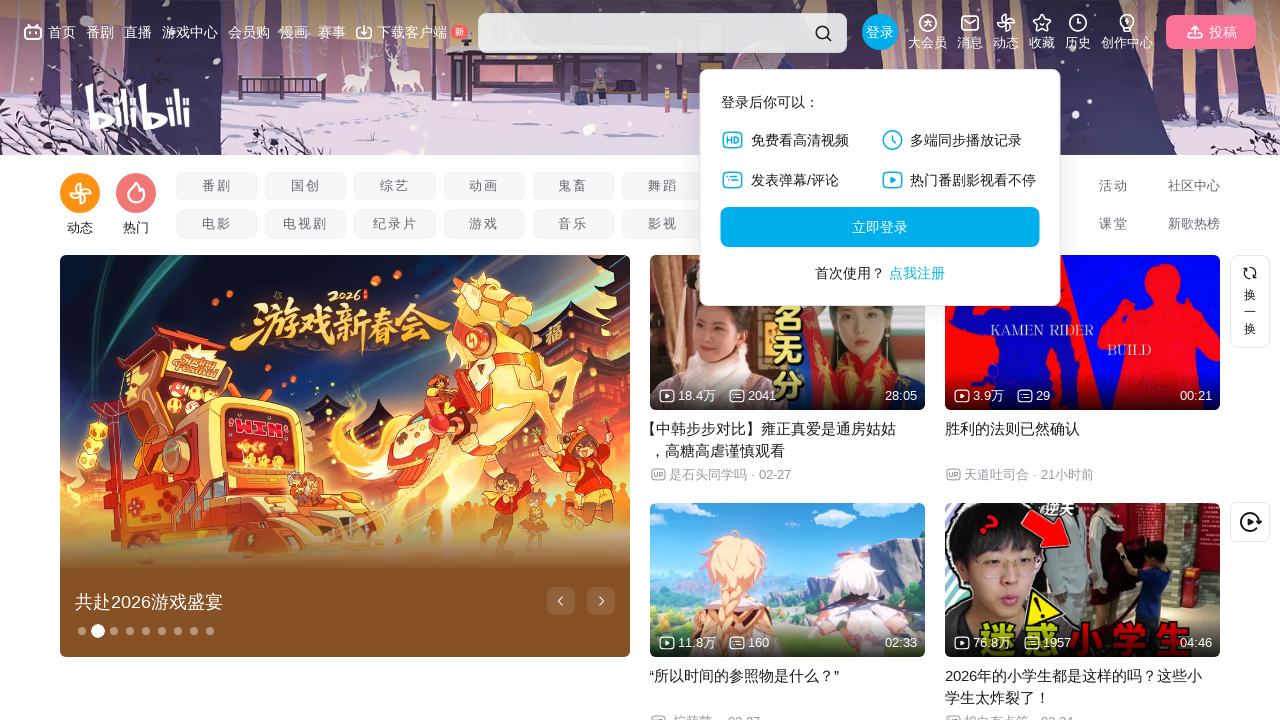